Tests JavaScript alert handling by clicking the first alert button, accepting the alert, and verifying the result message is displayed

Starting URL: https://the-internet.herokuapp.com/javascript_alerts

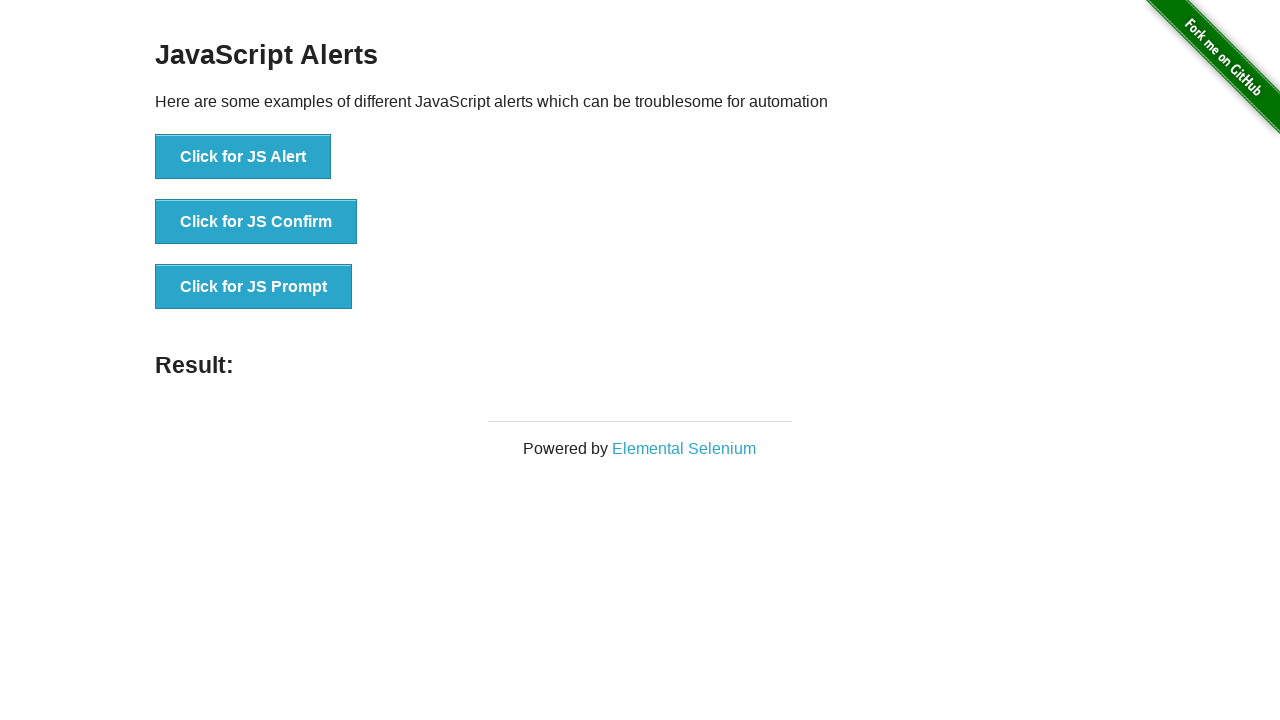

Clicked the first alert button to trigger JavaScript alert at (243, 157) on button[onclick='jsAlert()']
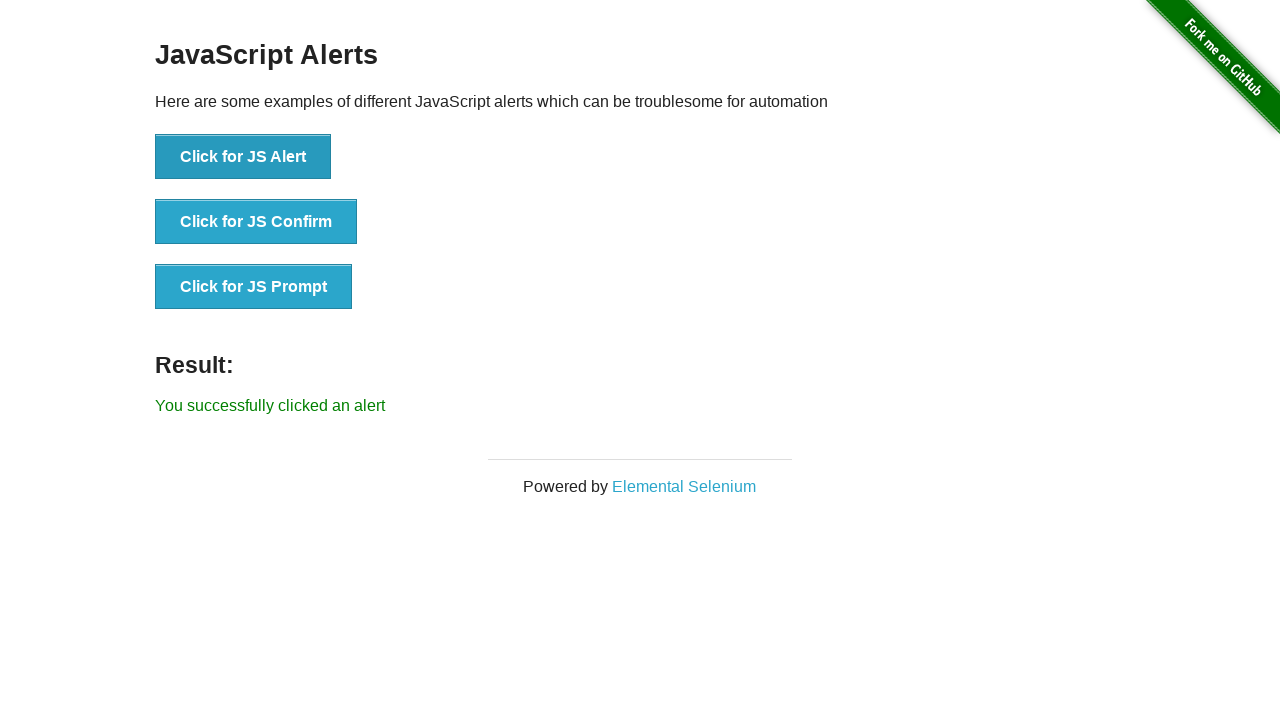

Set up dialog handler to accept alerts
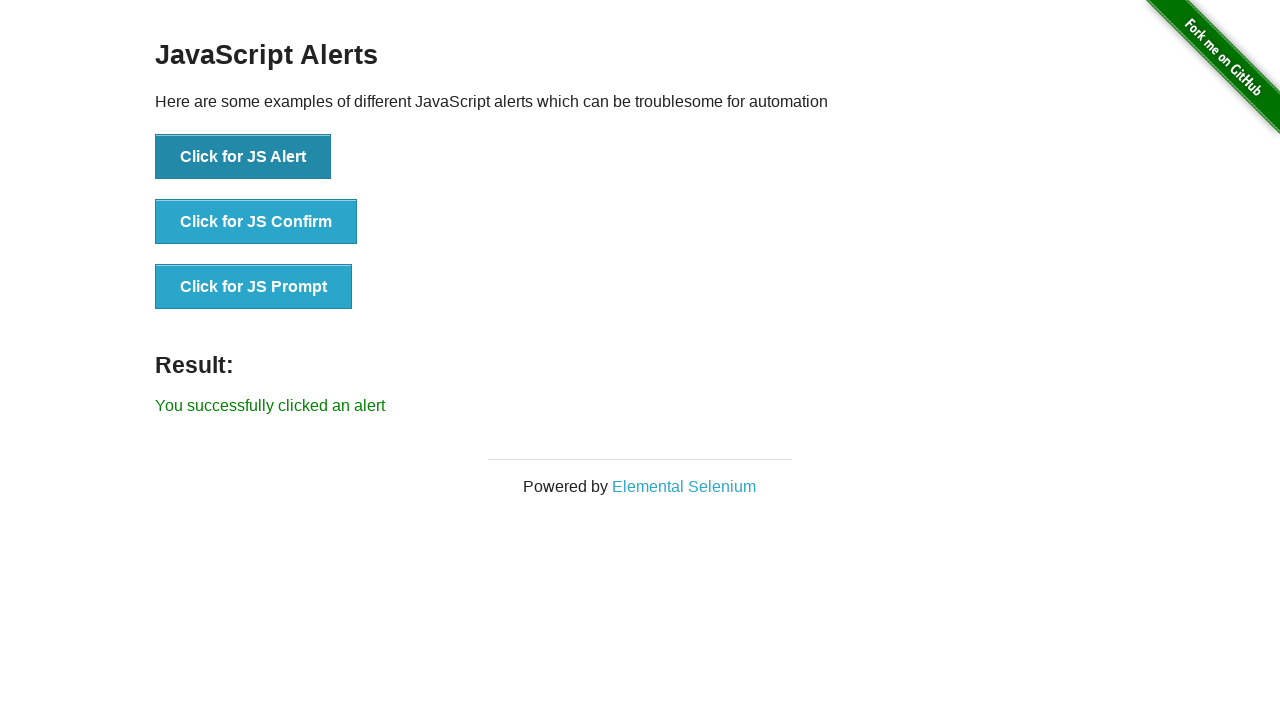

Clicked alert button and accepted the JavaScript alert at (243, 157) on button[onclick='jsAlert()']
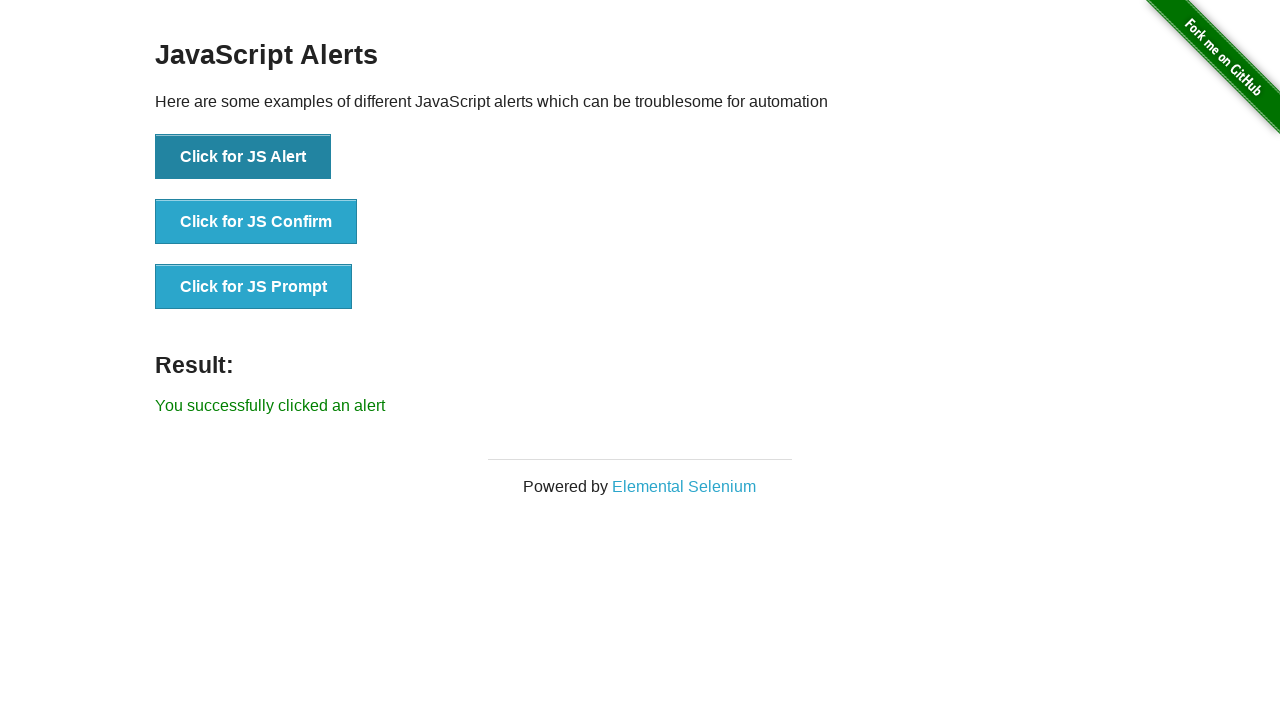

Result message element is now visible on the page
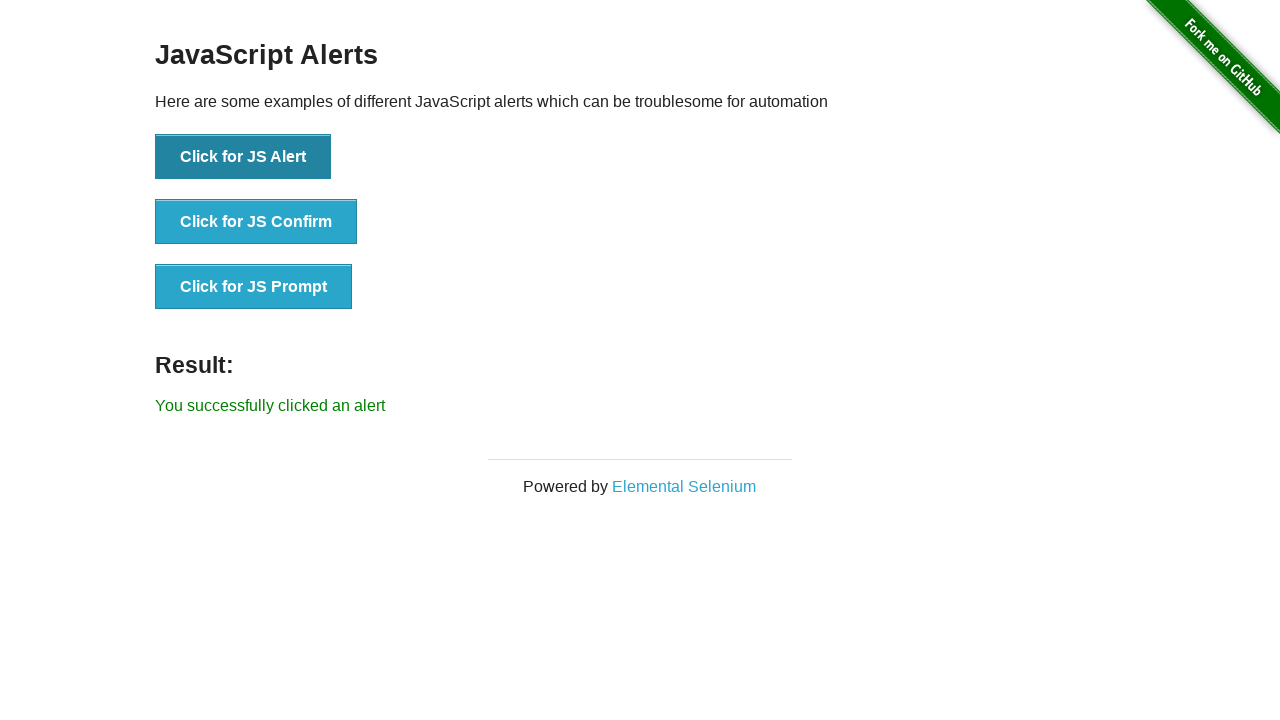

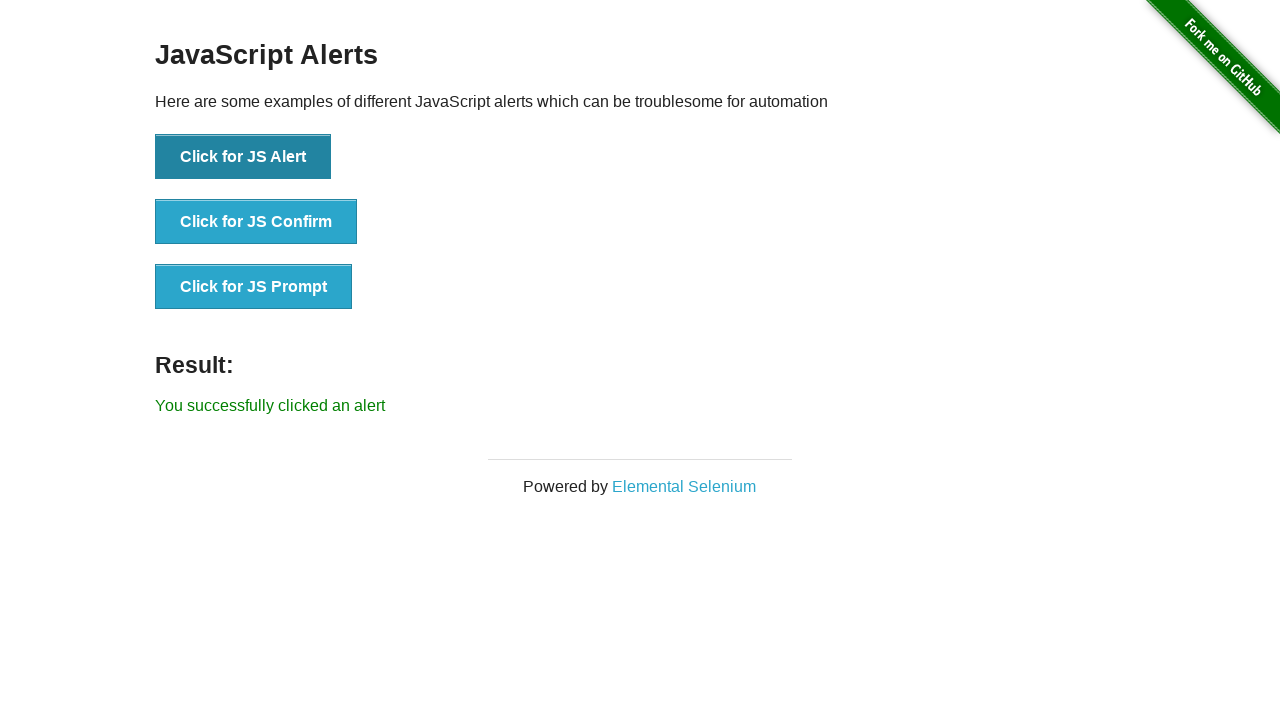